Tests date picker functionality by selecting a specific date (June 28, 2027) through year, month, and day selection

Starting URL: https://rahulshettyacademy.com/seleniumPractise/#/offers

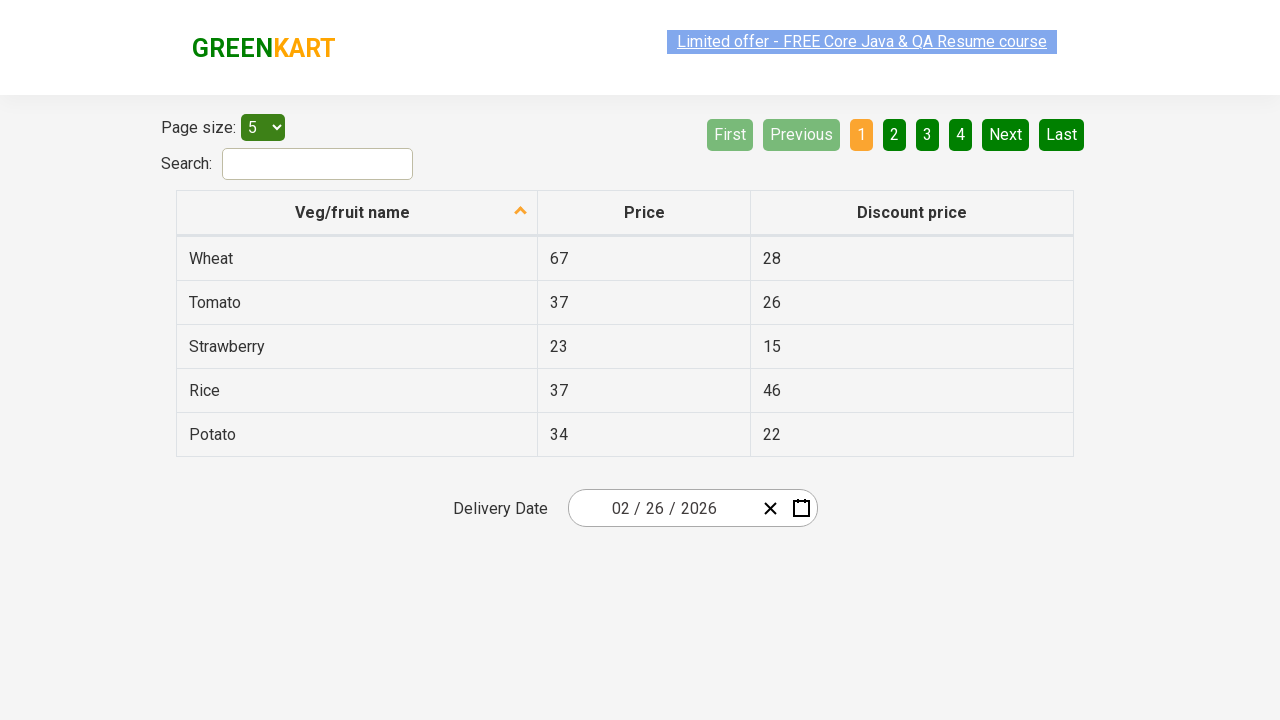

Clicked date picker input to open calendar at (662, 508) on .react-date-picker__inputGroup
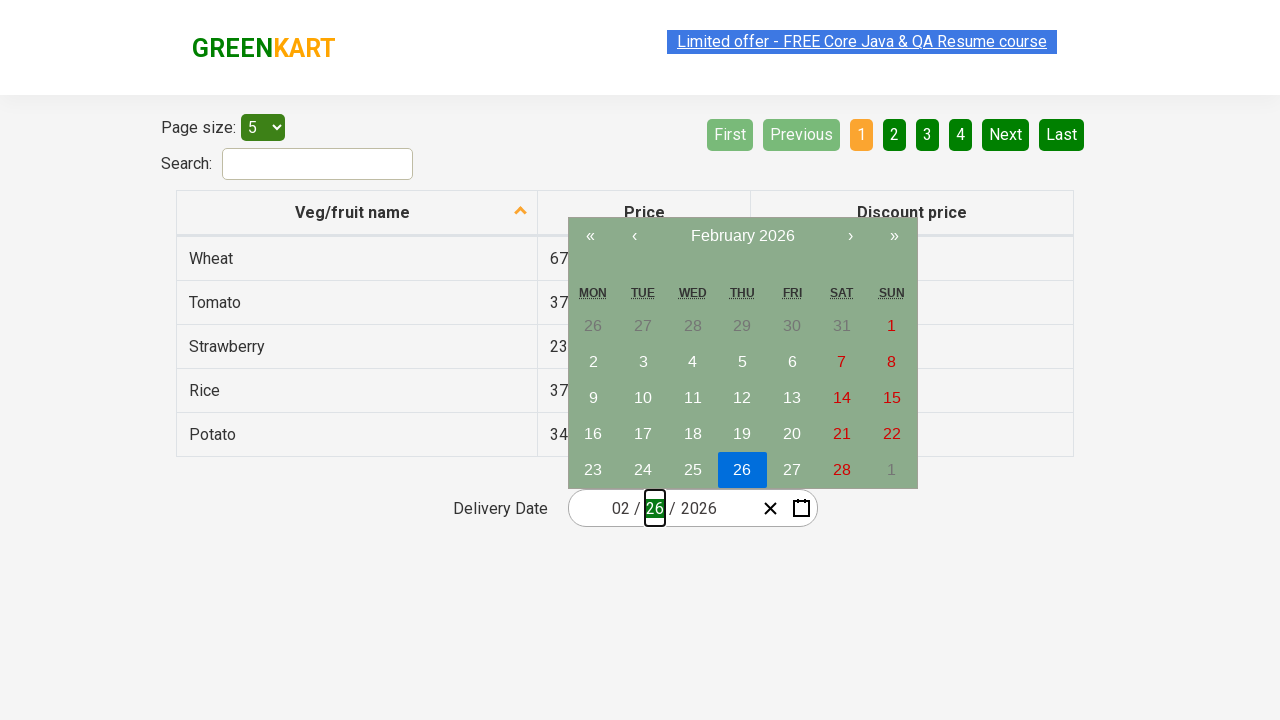

Clicked navigation label to navigate to year view at (742, 236) on .react-calendar__navigation__label__labelText
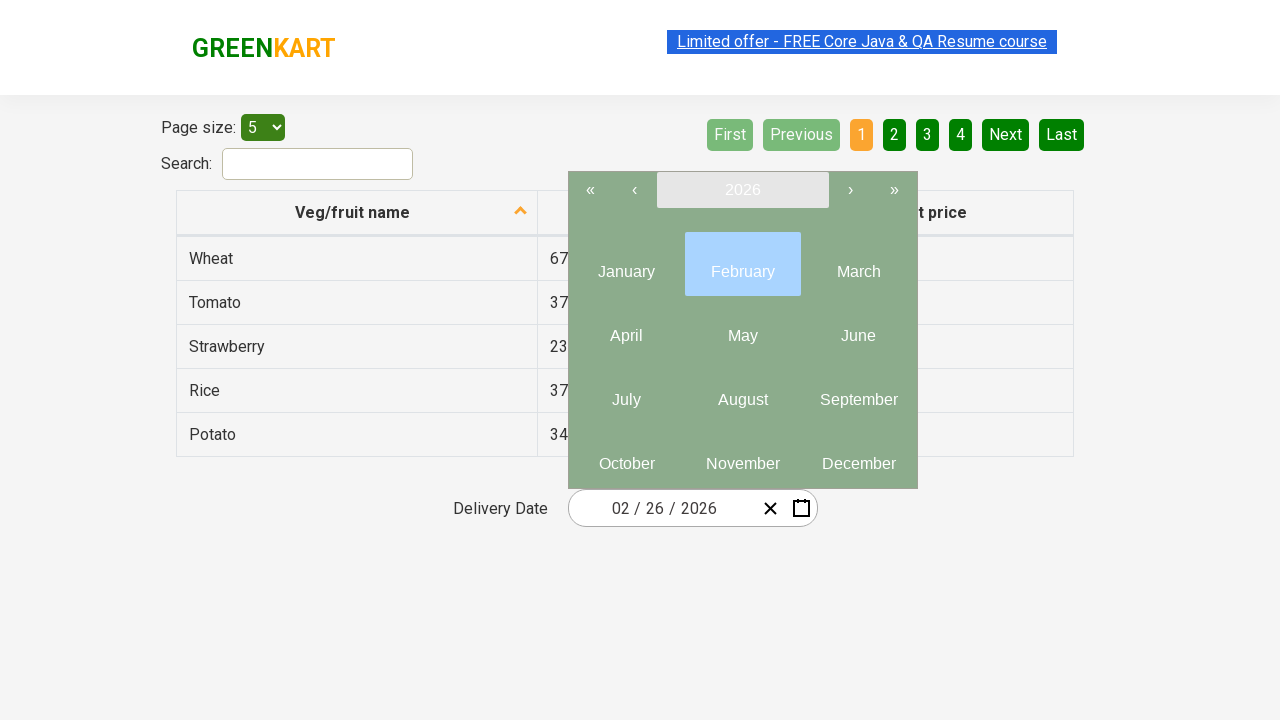

Clicked navigation label again to navigate to decade view at (742, 190) on .react-calendar__navigation__label__labelText
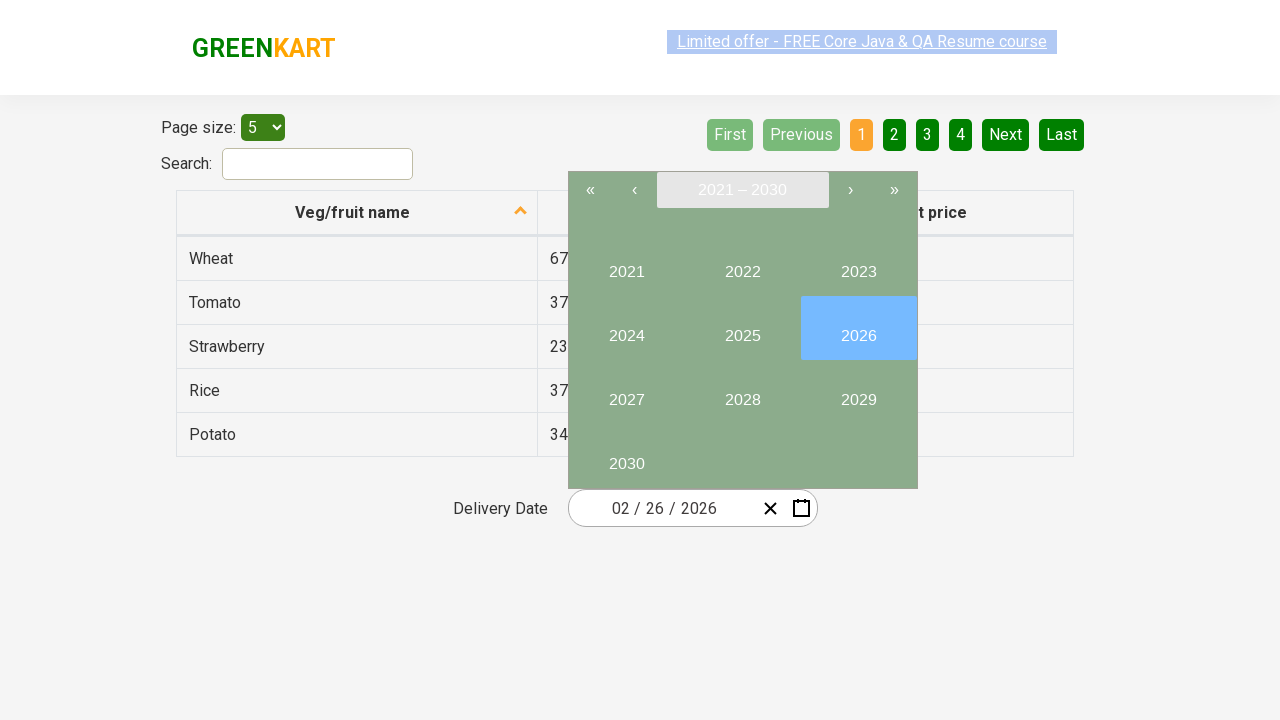

Selected year 2027 from decade view at (626, 392) on button:has-text('2027')
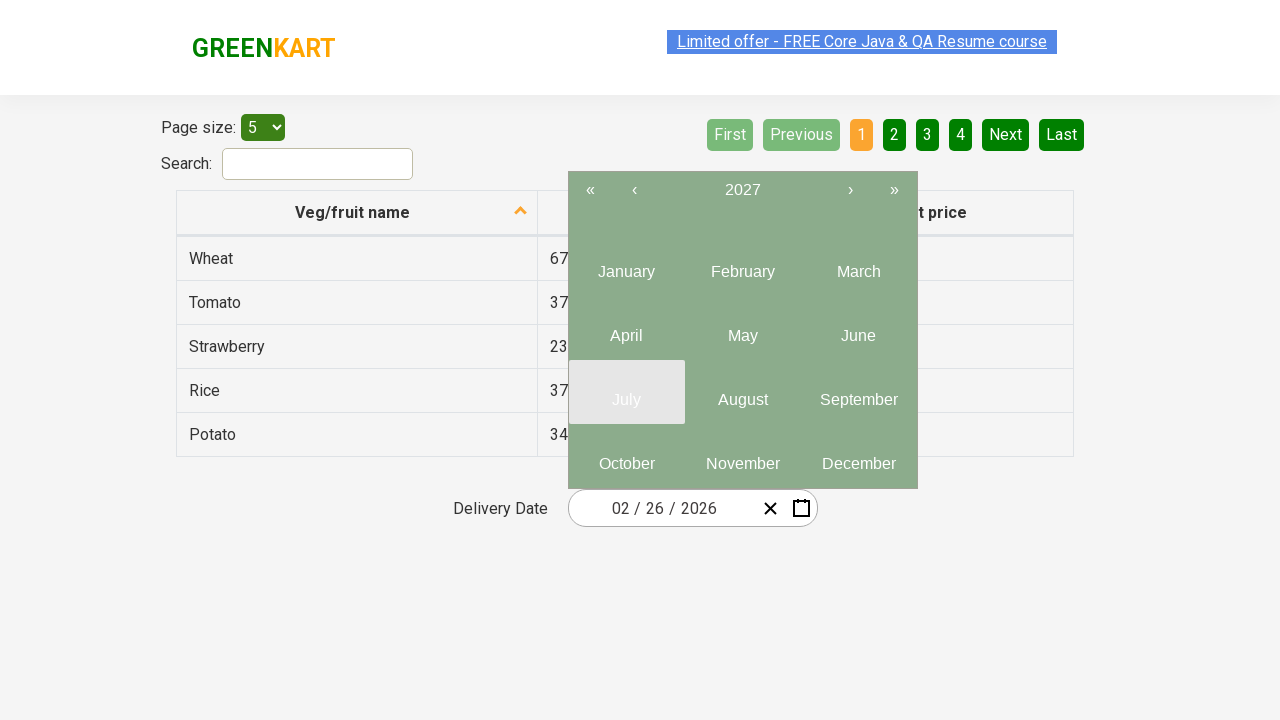

Selected June (6th month) from month view at (858, 328) on .react-calendar__tile >> nth=5
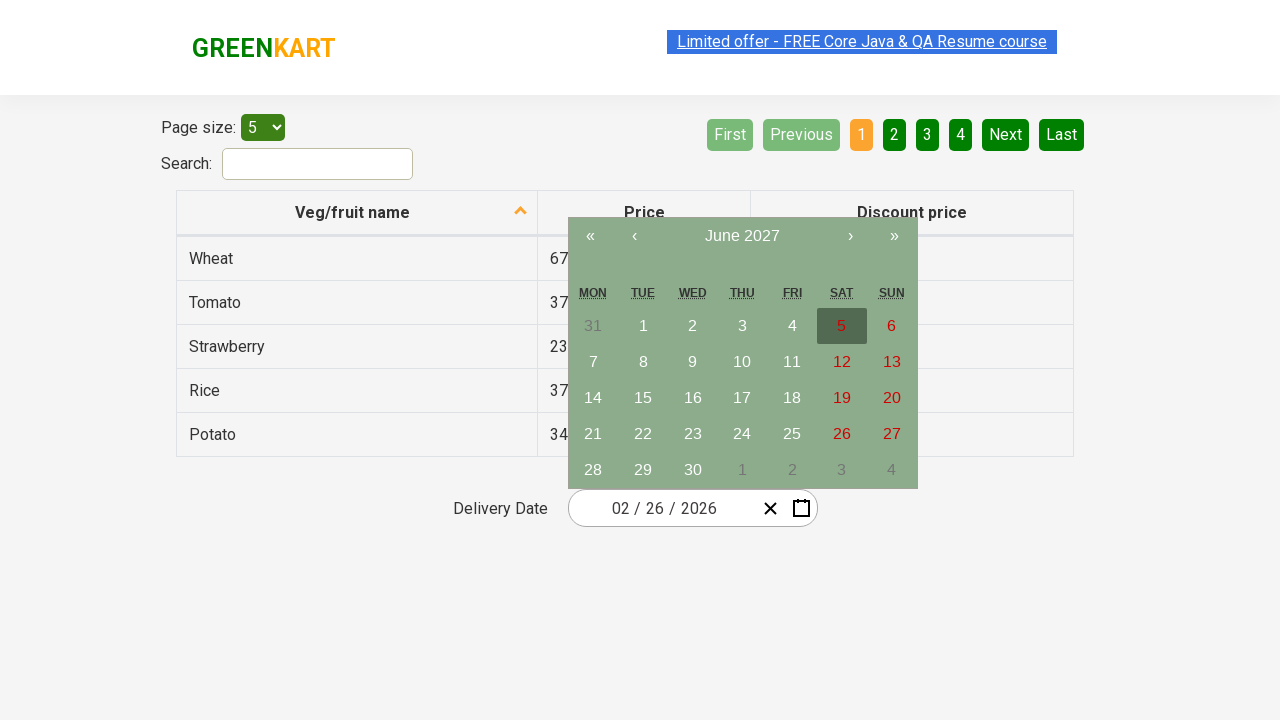

Selected day 28 from calendar at (593, 470) on abbr:has-text('28')
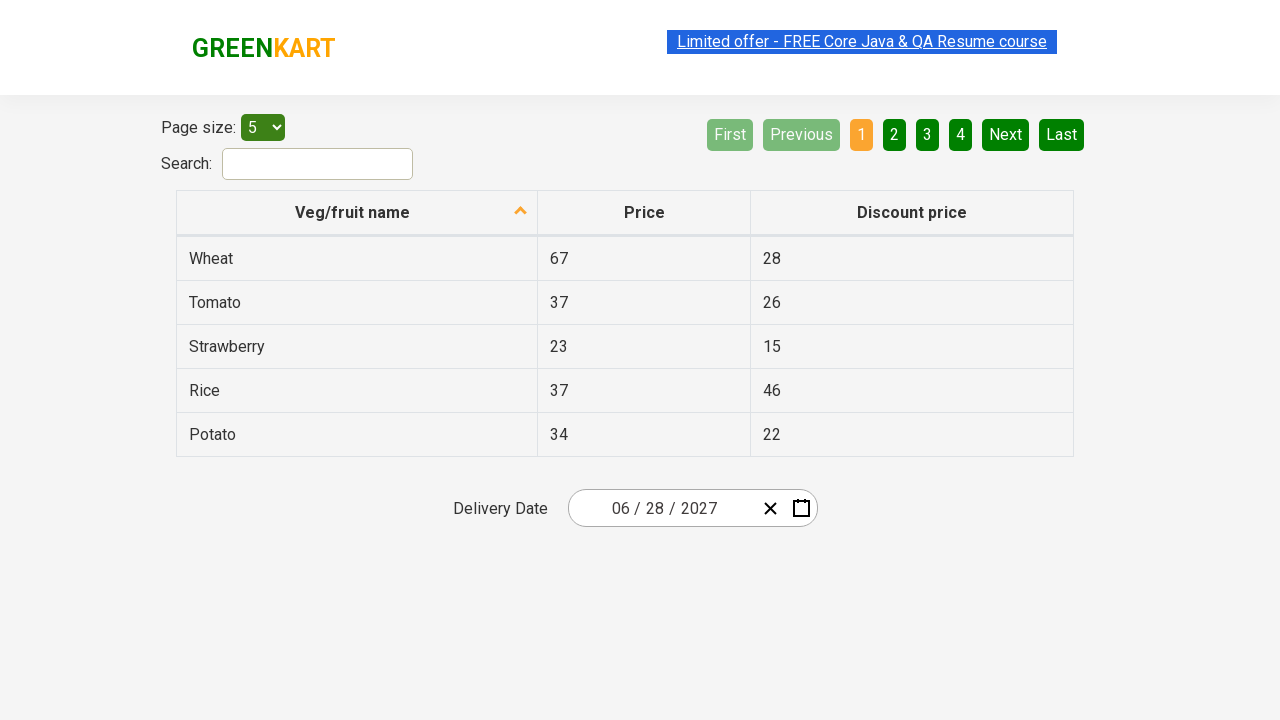

Retrieved all date input fields
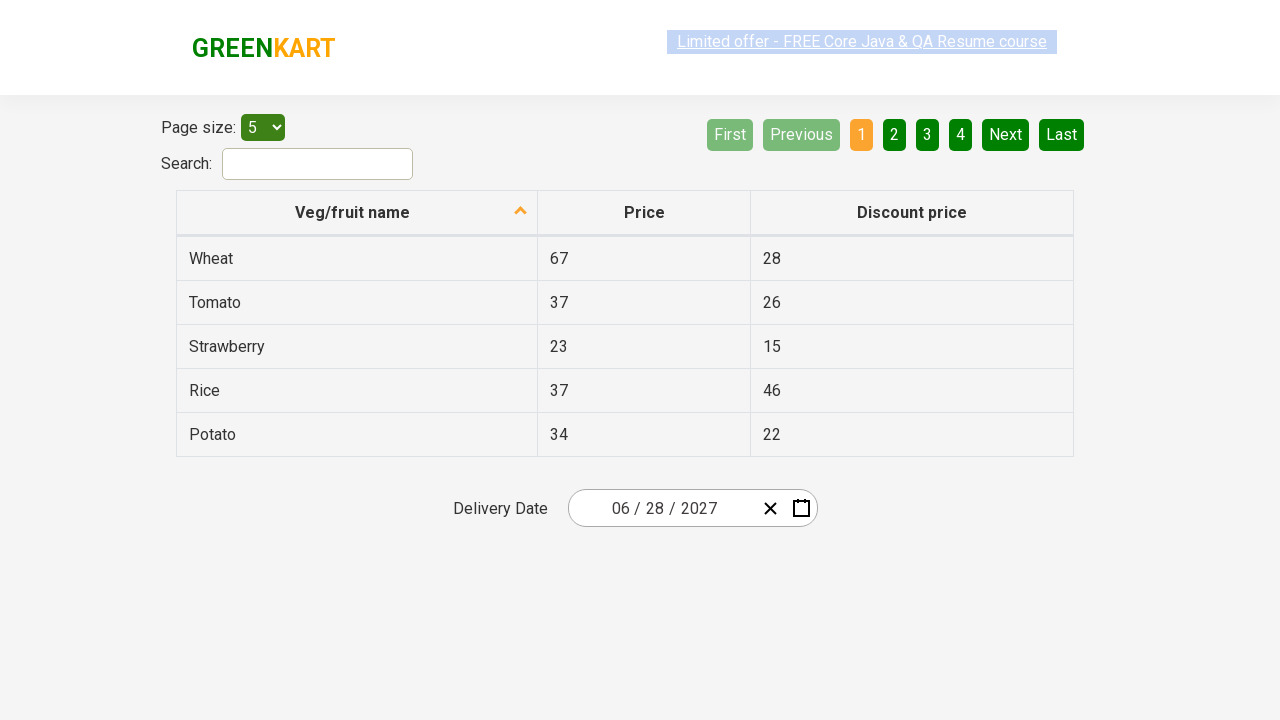

Verified that 3 date input fields exist (month, day, year)
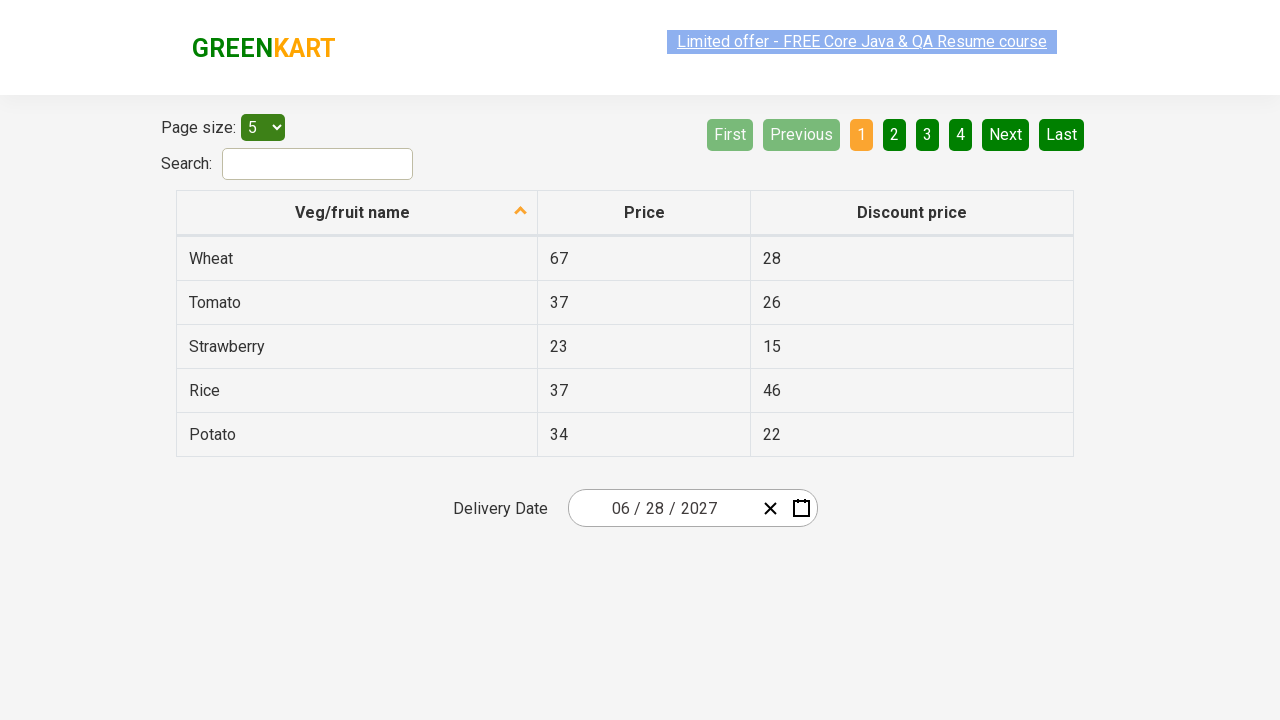

Verified month field contains value '6' (June)
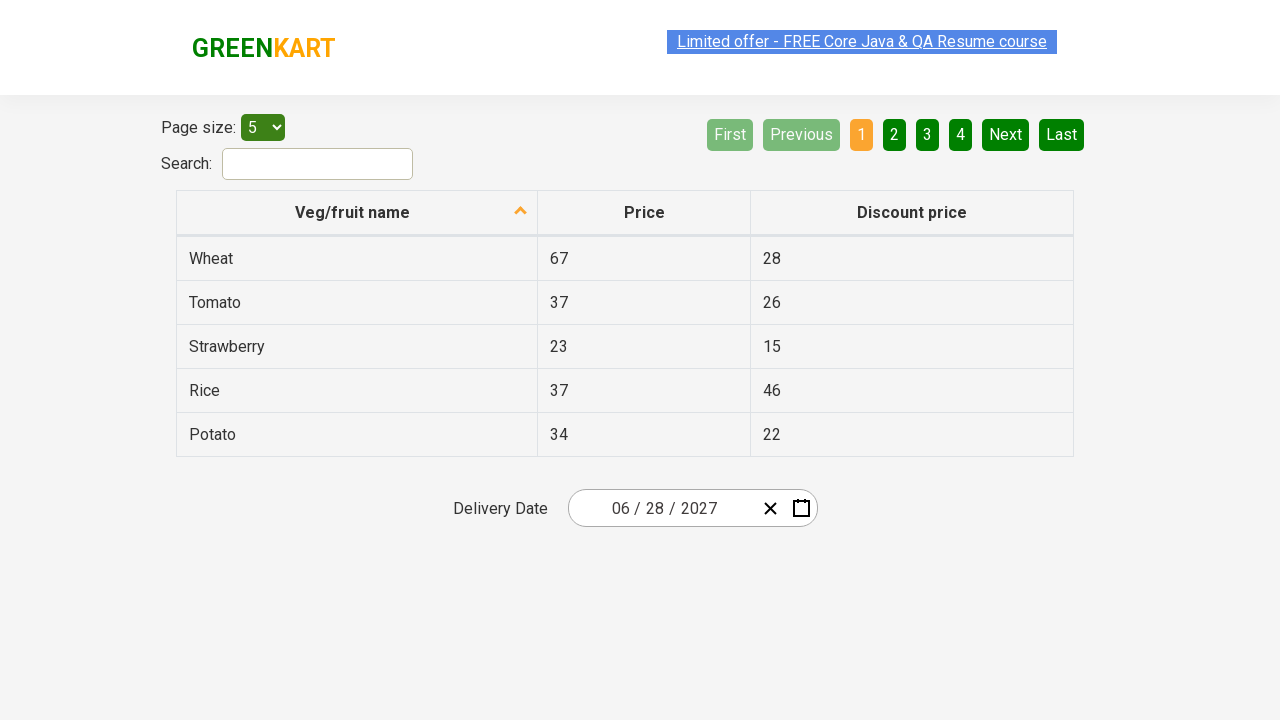

Verified day field contains value '28'
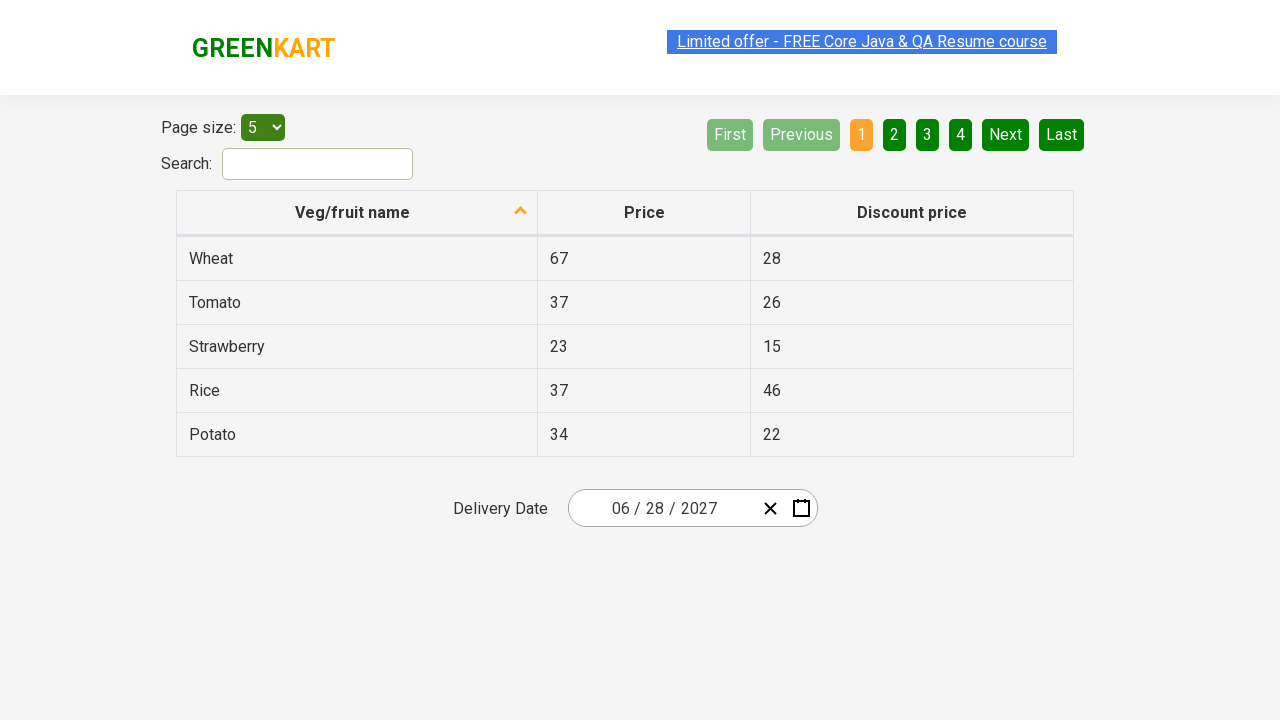

Verified year field contains value '2027'
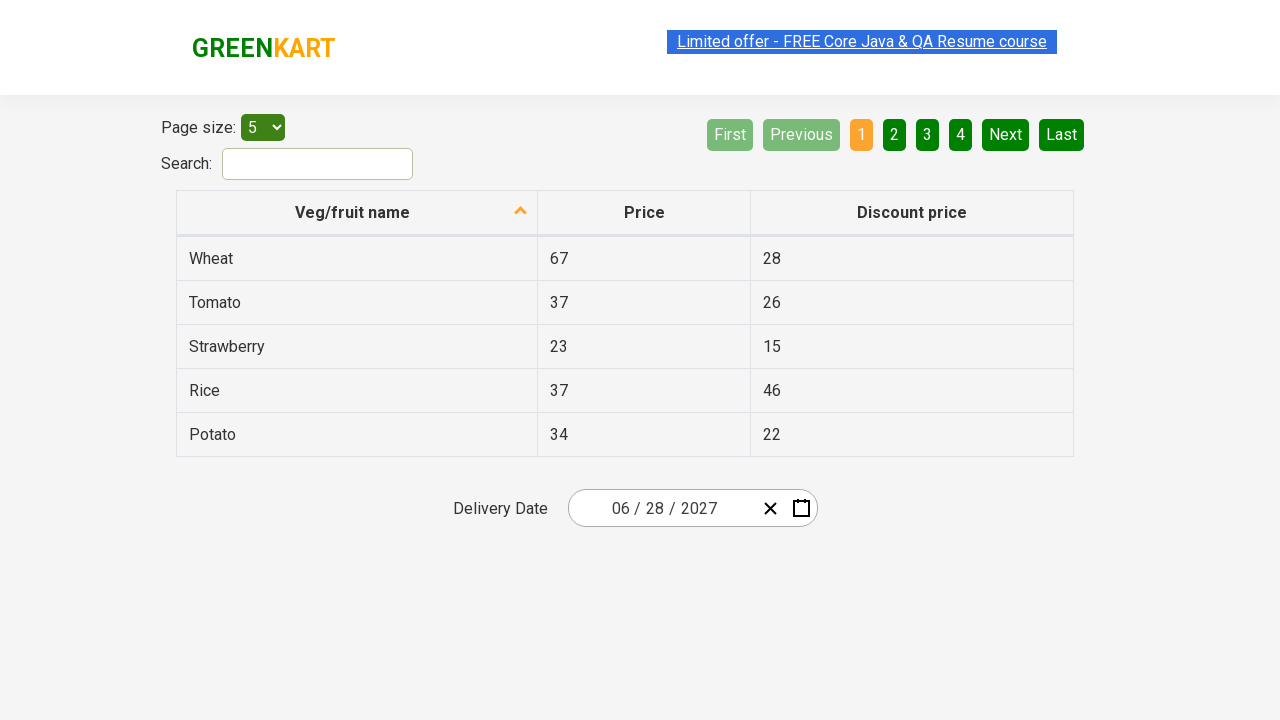

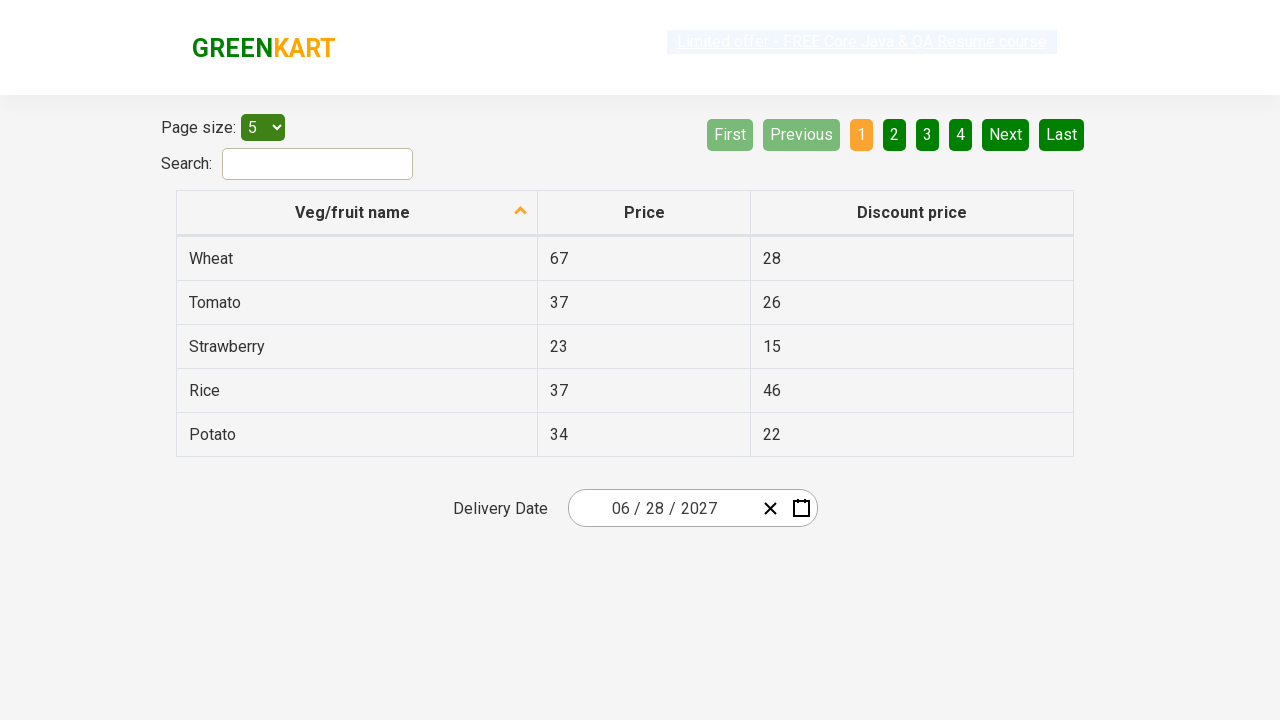